Tests clicking a button with a dynamic ID on a UI testing playground site to verify the ability to locate elements by CSS class selector rather than static IDs.

Starting URL: http://uitestingplayground.com/dynamicid

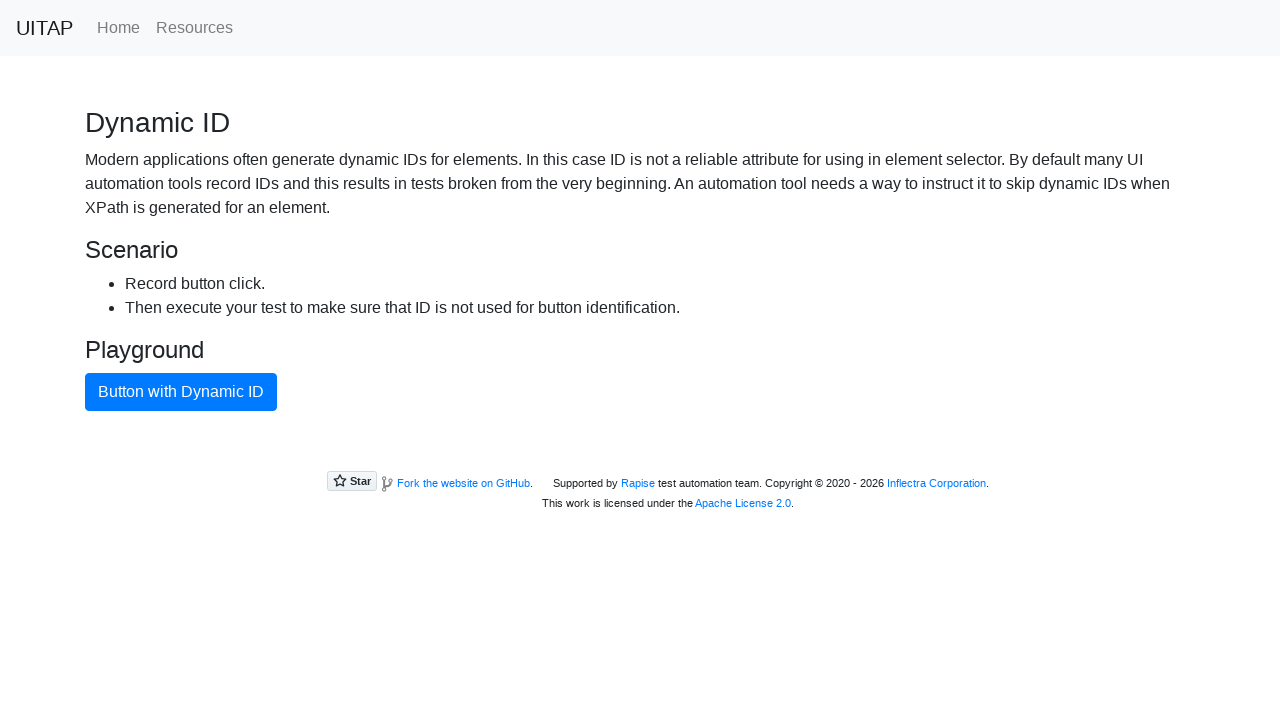

Clicked the primary button with dynamic ID using CSS class selector at (181, 392) on button.btn.btn-primary
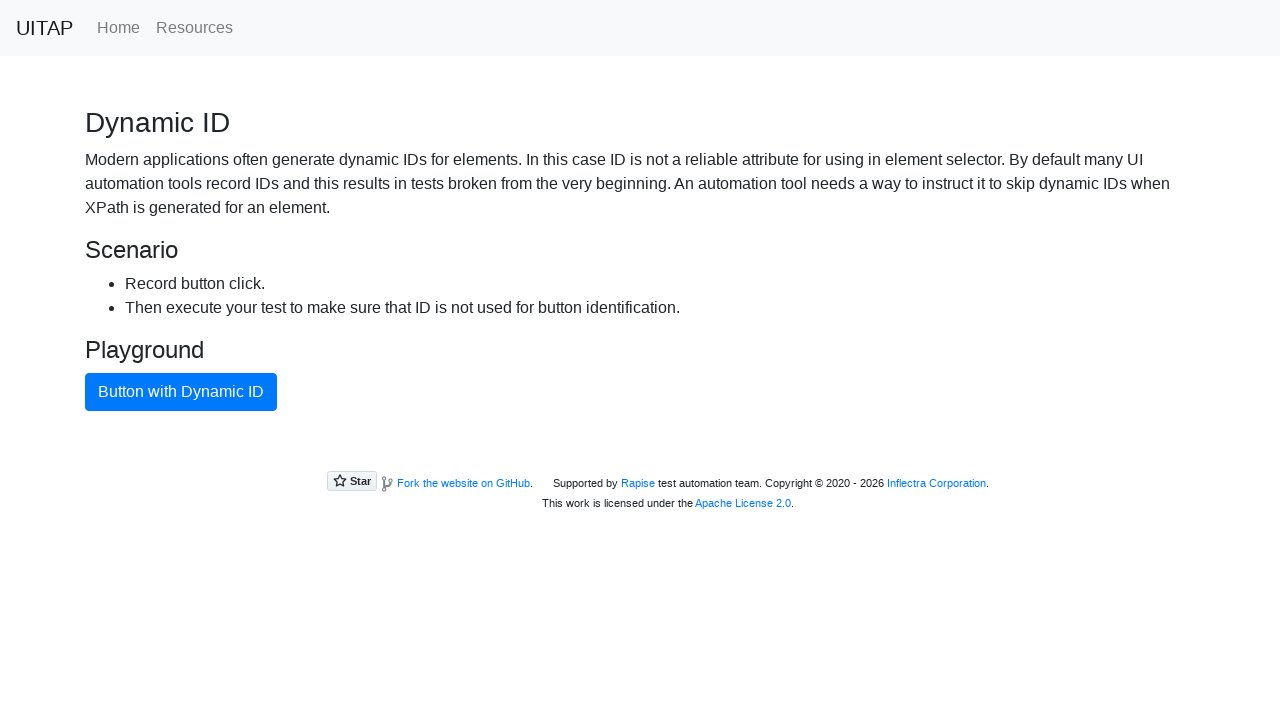

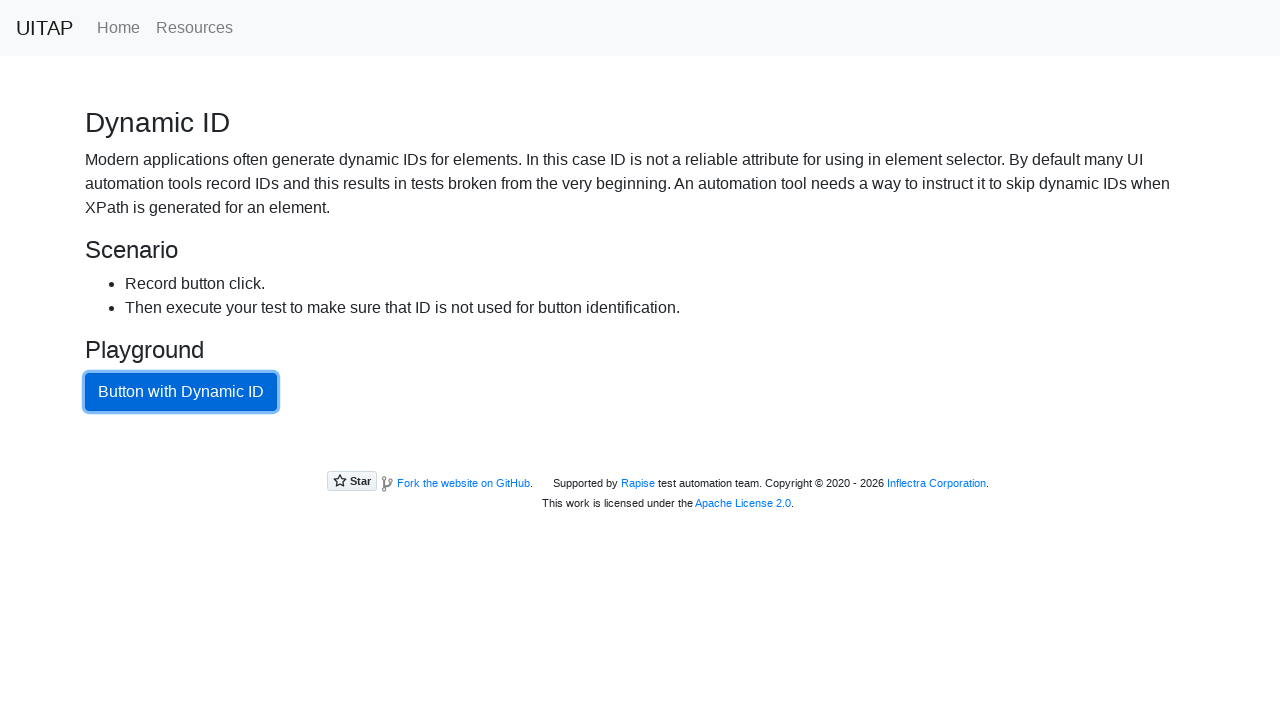